Tests drag and drop functionality on jQuery UI demo page by dragging a source element and dropping it onto a target element within an iframe

Starting URL: https://jqueryui.com/droppable/

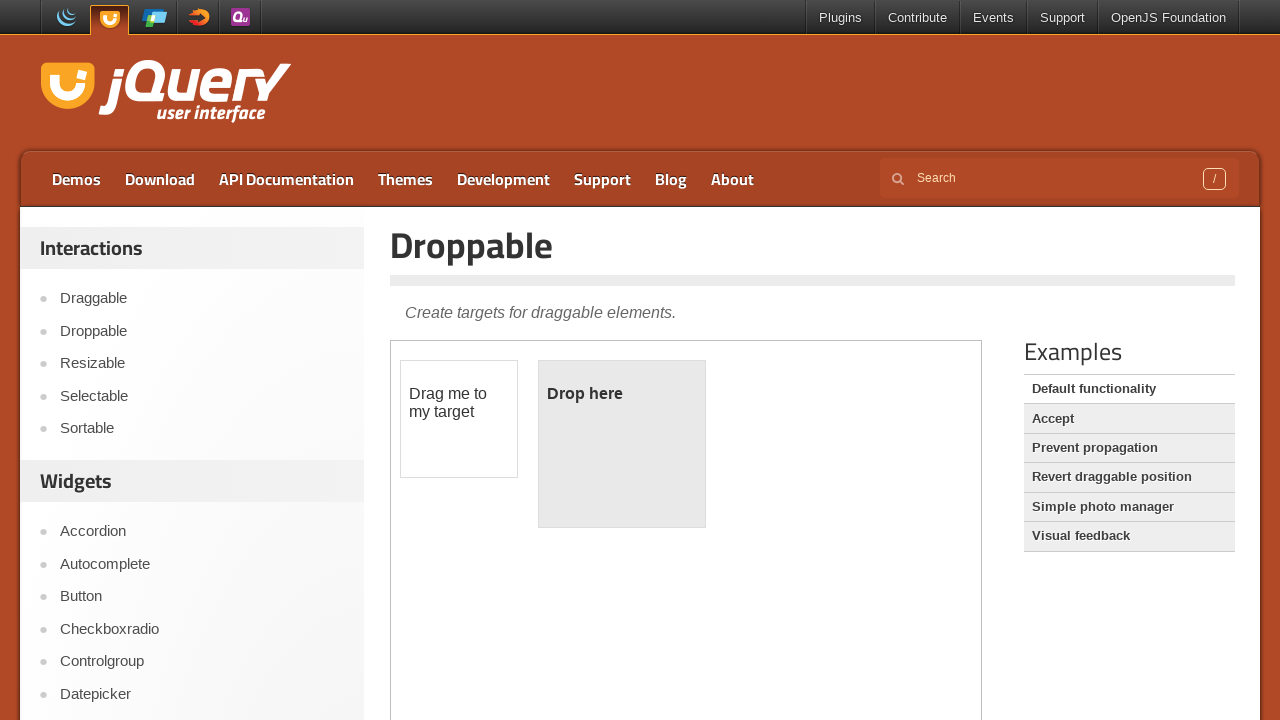

Located iframe containing drag and drop demo
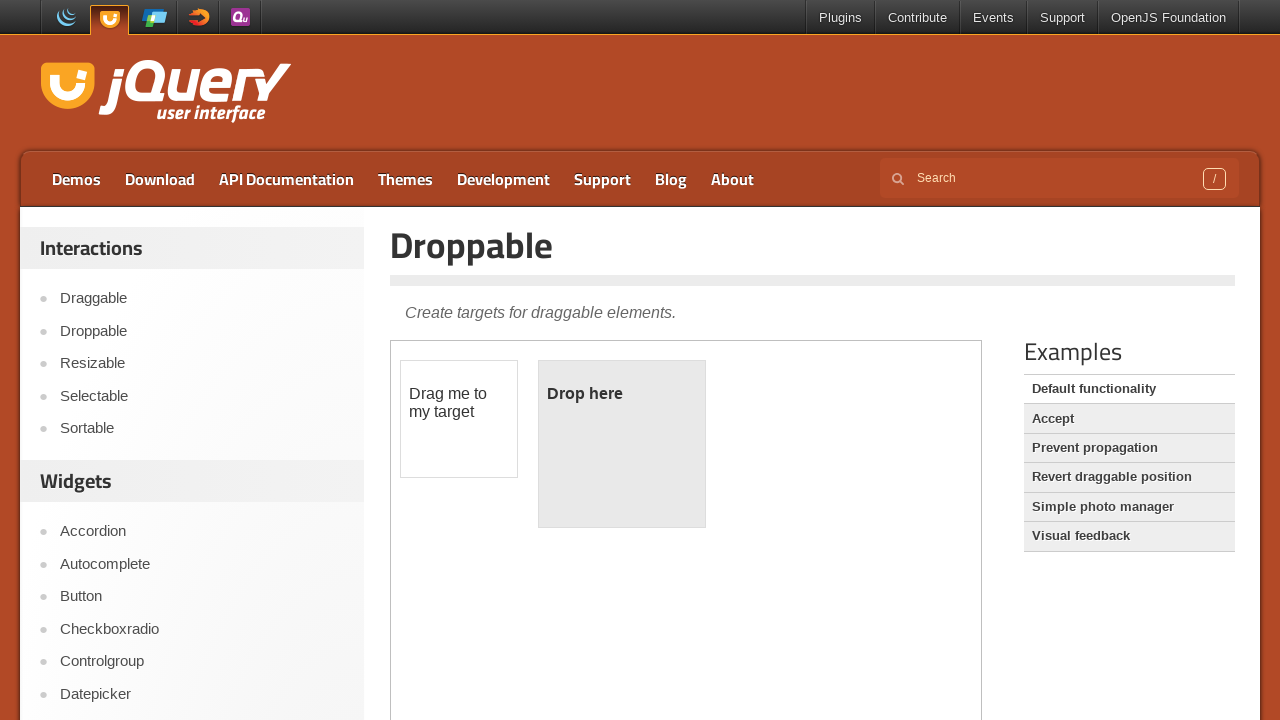

Located draggable source element
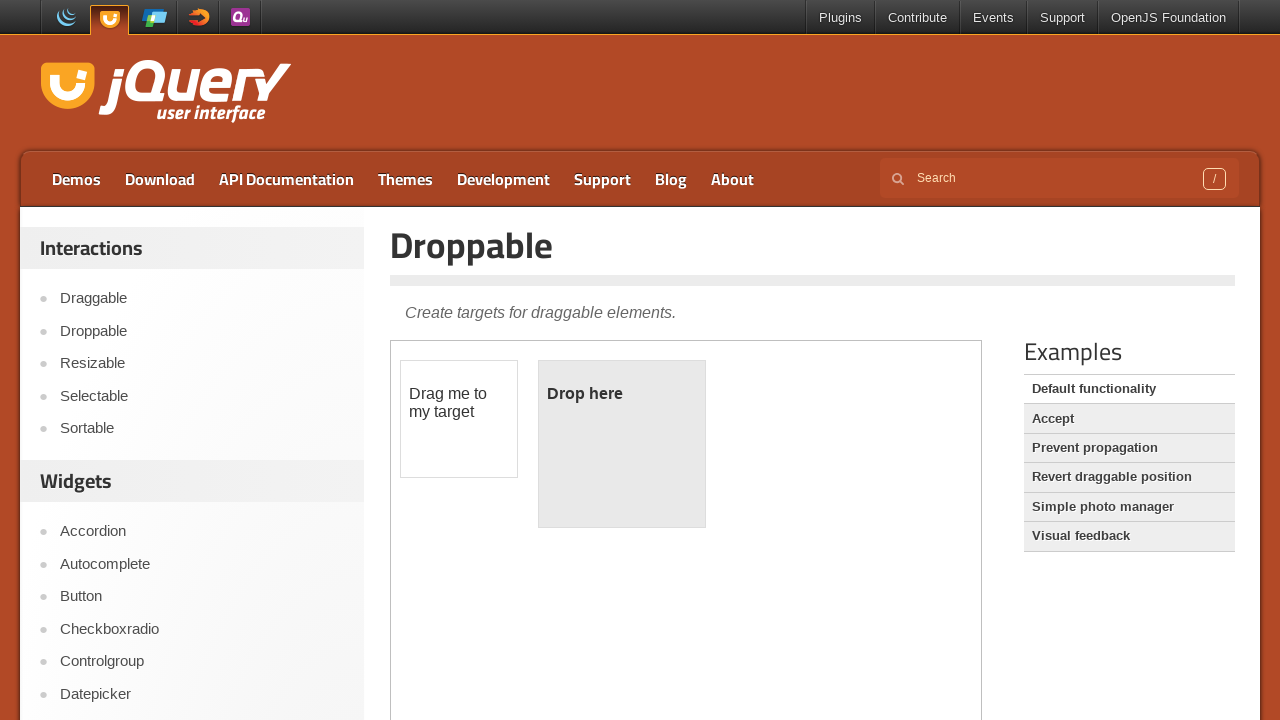

Located droppable target element
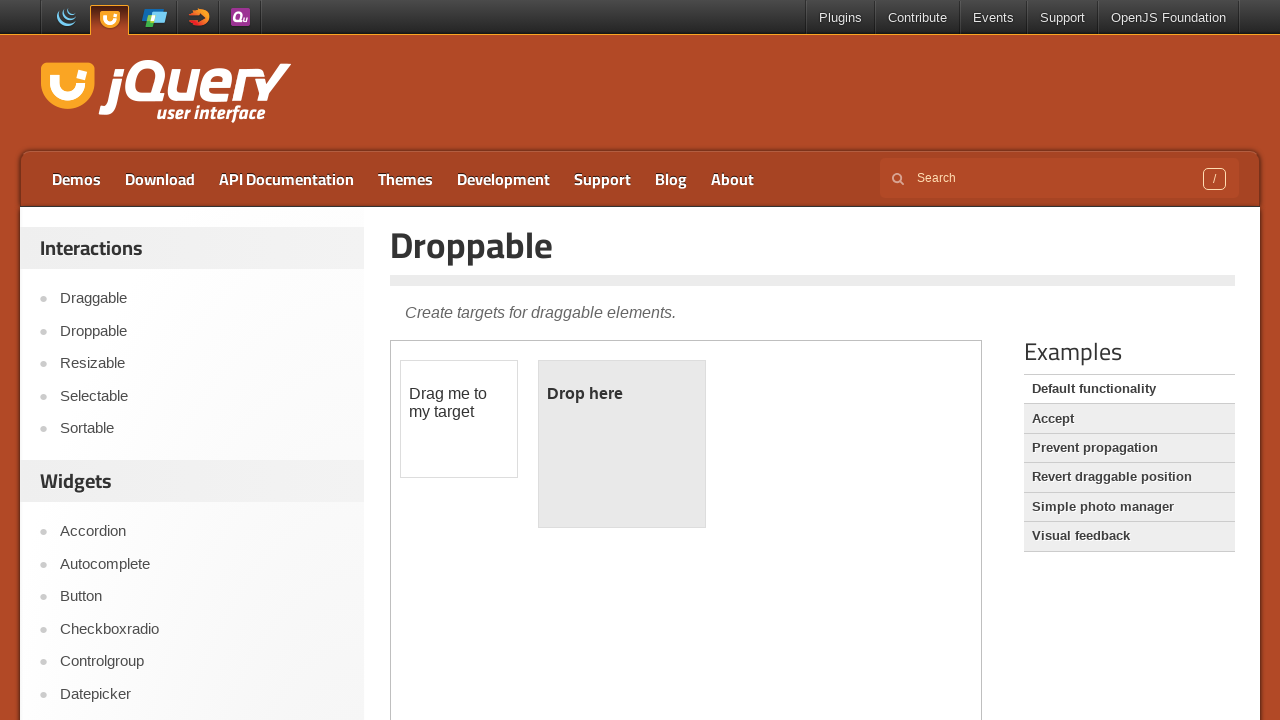

Dragged source element onto target element at (622, 444)
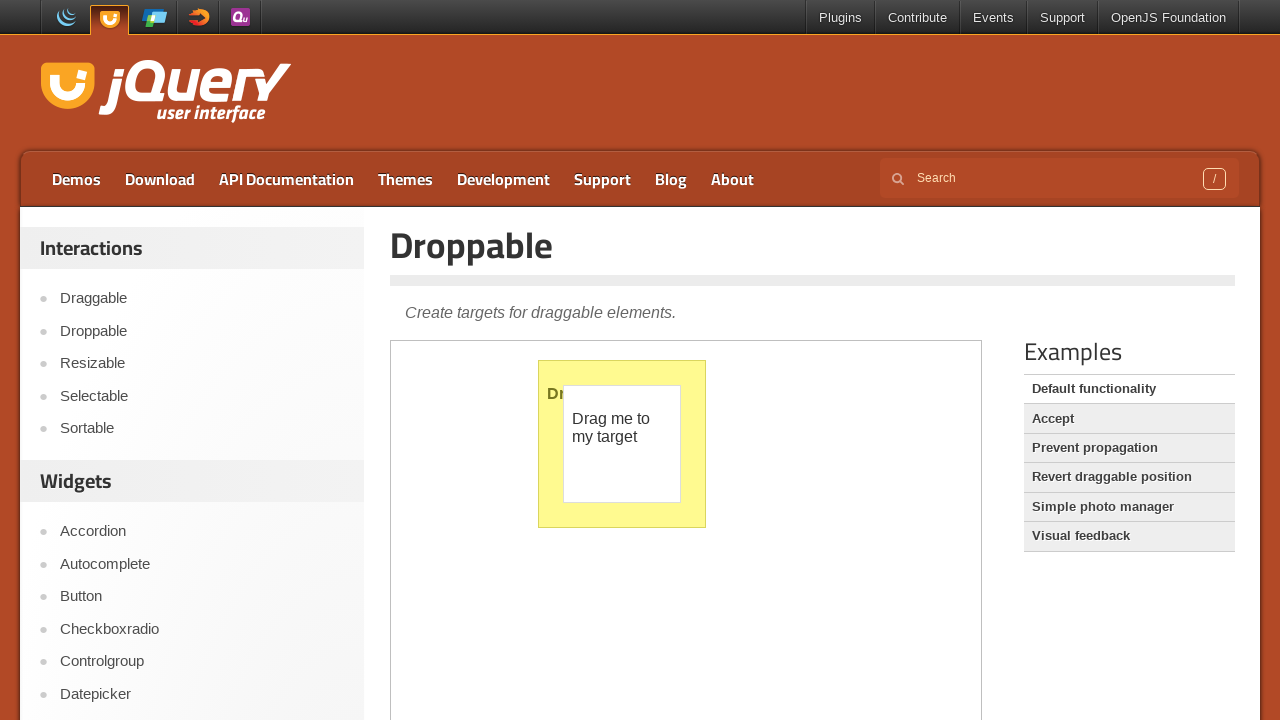

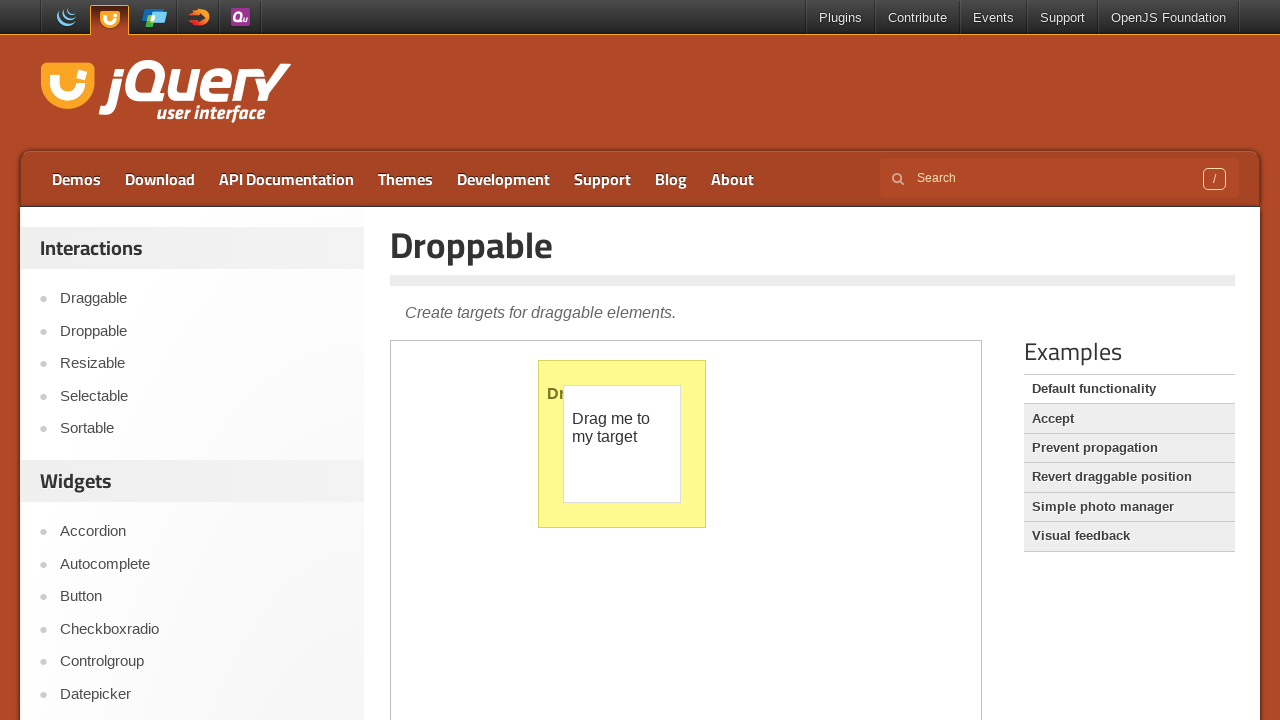